Tests dropdown functionality on a flight booking practice page by selecting a departure city from a dropdown menu

Starting URL: https://www.rahulshettyacademy.com/dropdownsPractise/

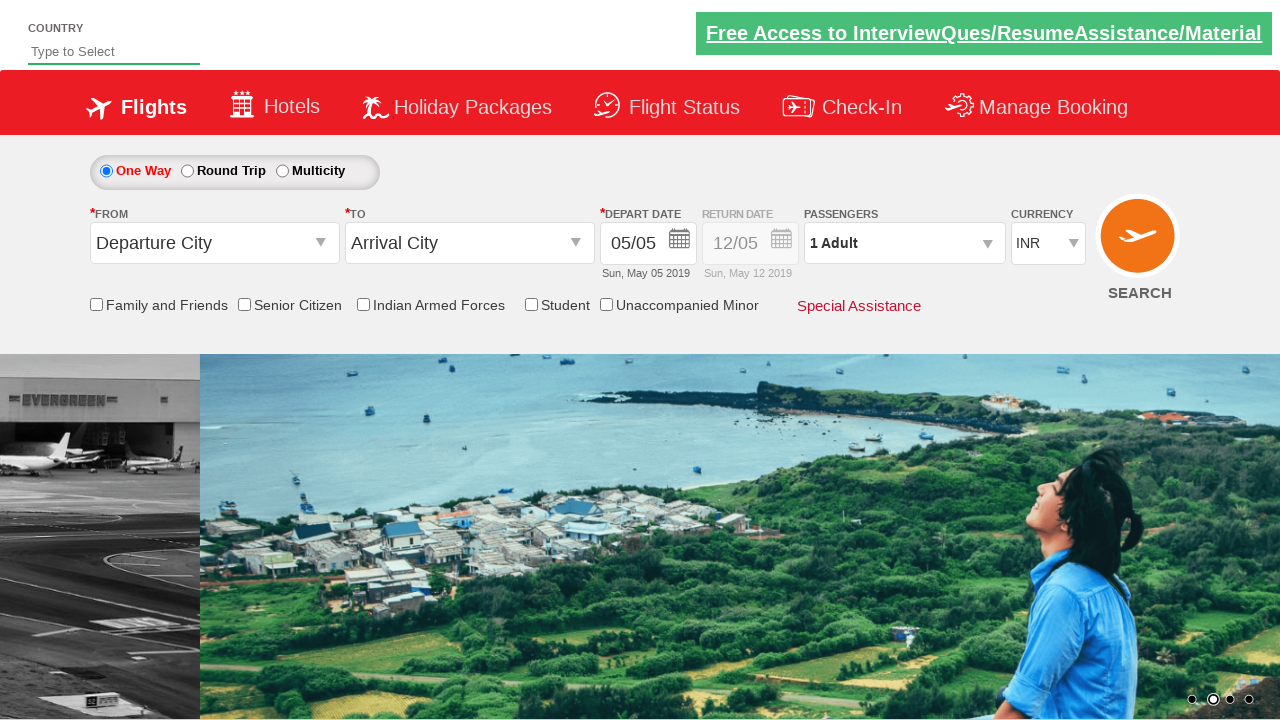

Clicked on the origin station dropdown to open it at (214, 243) on #ctl00_mainContent_ddl_originStation1_CTXT
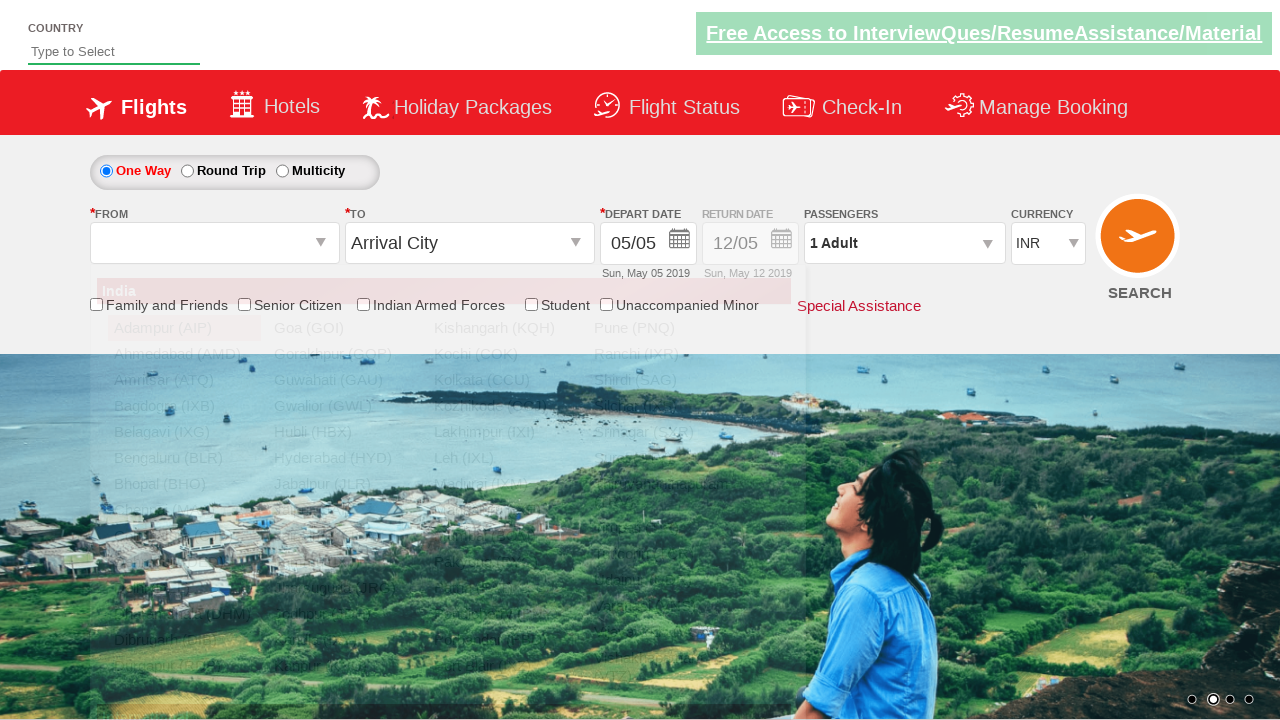

Selected 'Pune (PNQ)' from the dropdown options at (664, 328) on xpath=//a[@value='PNQ']
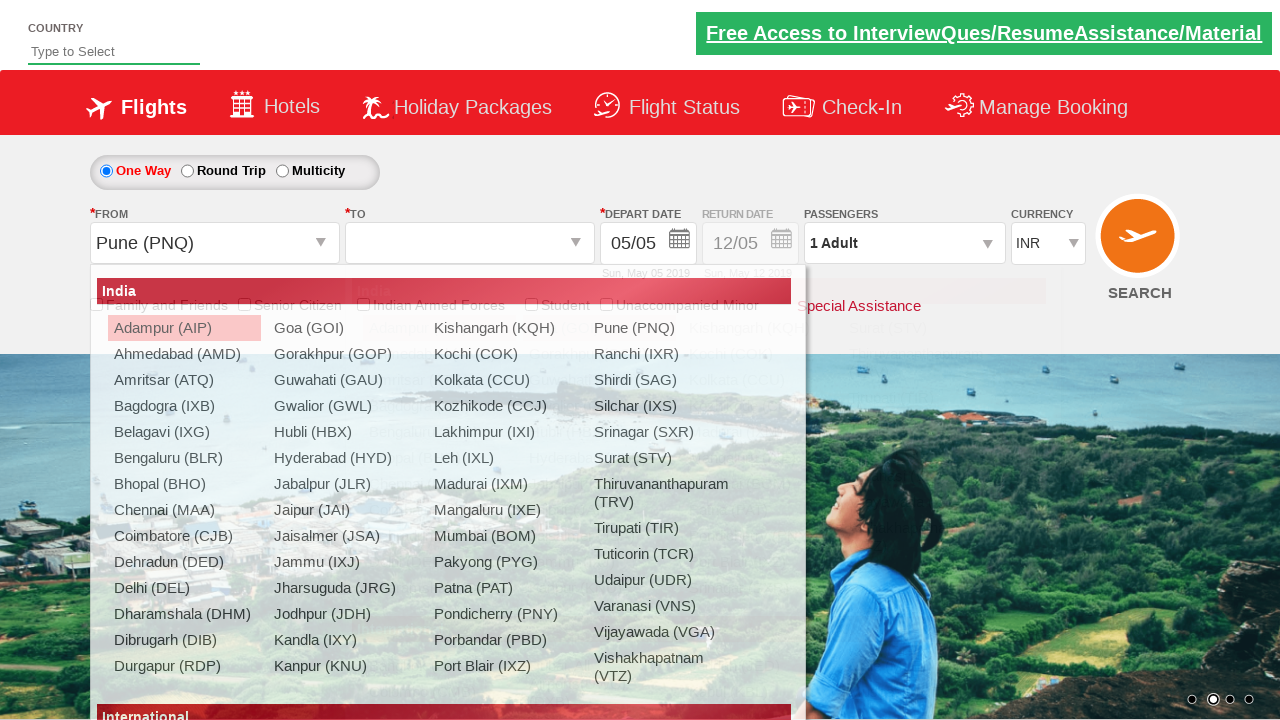

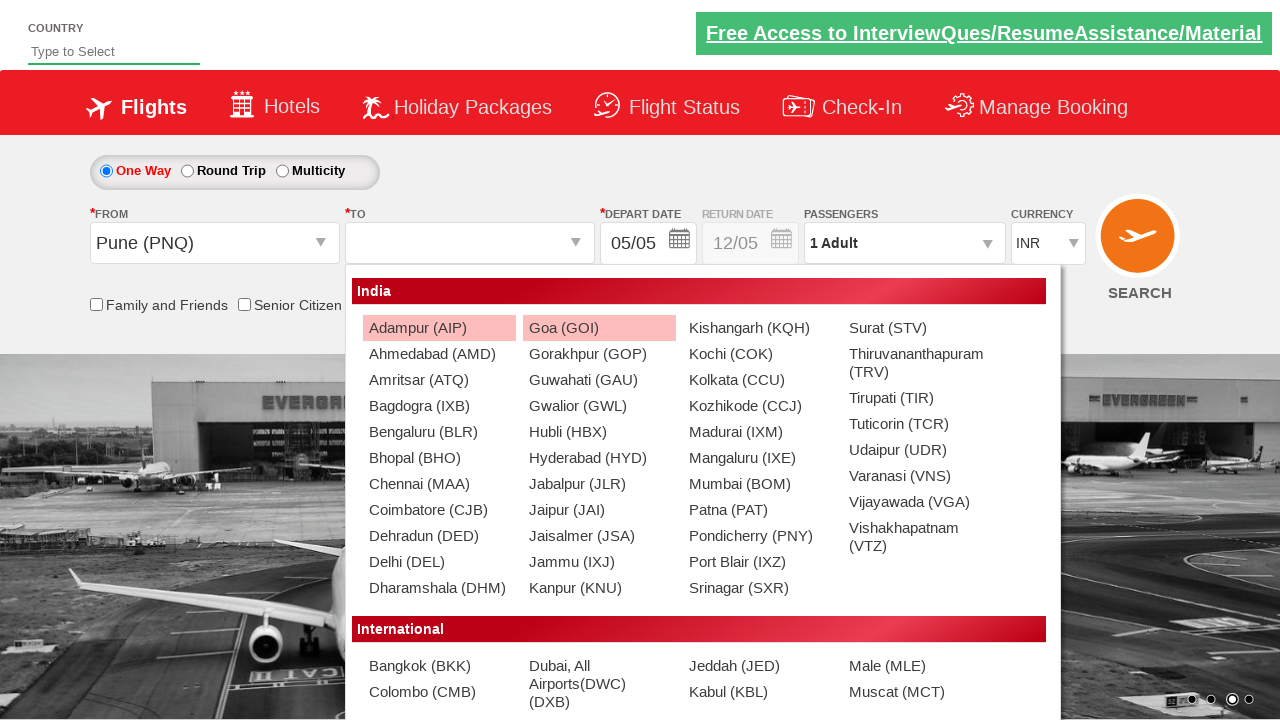